Tests various input field interactions including entering text, appending text, clearing fields, and checking field properties on a form testing page

Starting URL: https://letcode.in/edit

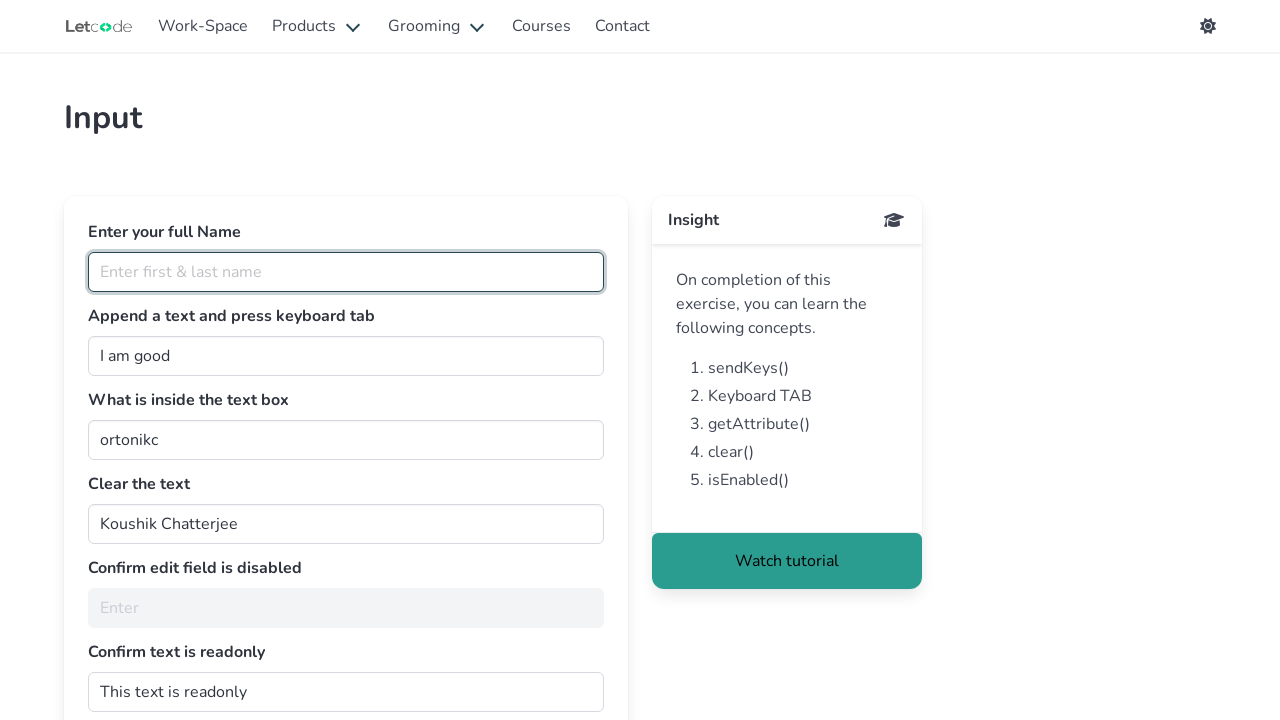

Entered 'prasanth' in the fullName field on #fullName
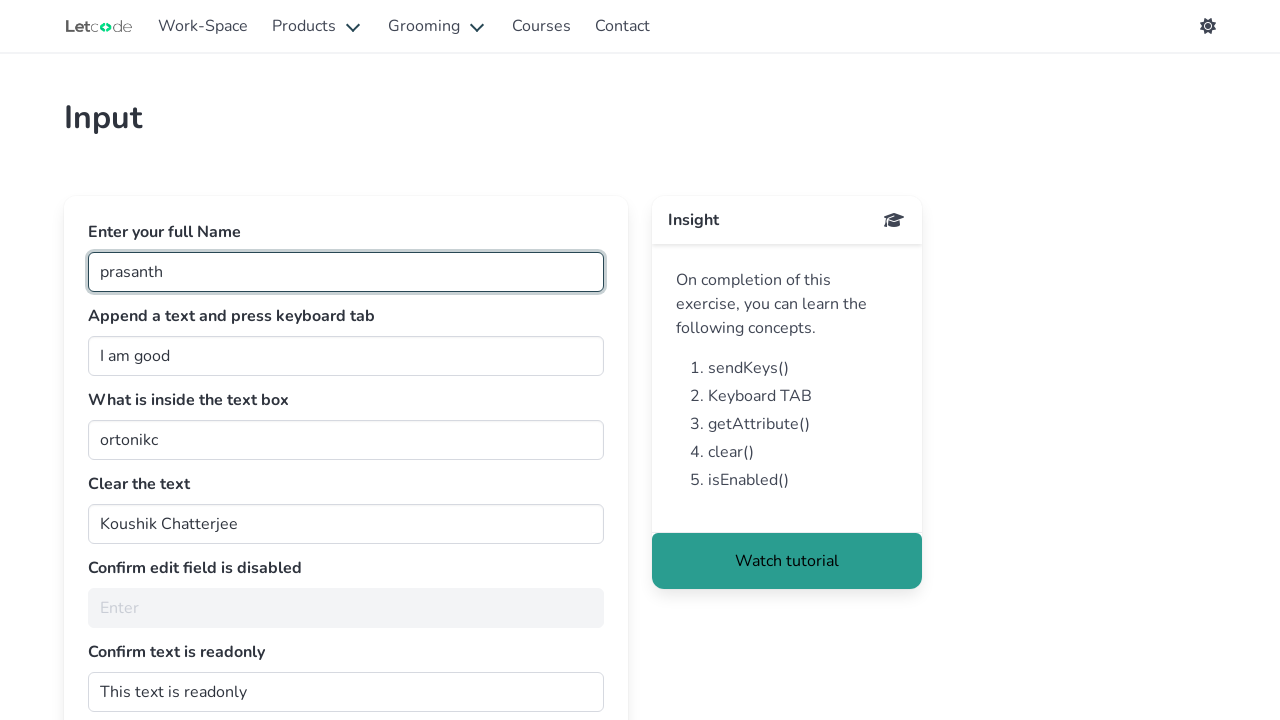

Appended ' person' to the join field on #join
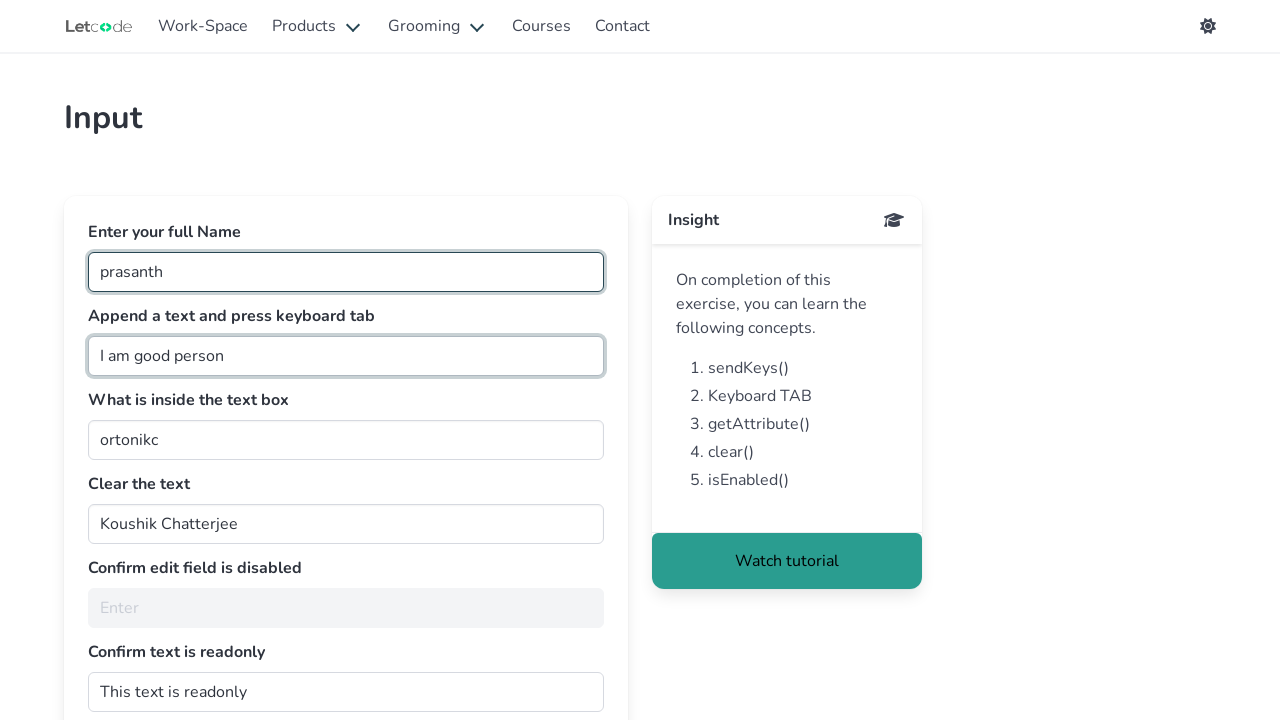

Pressed Tab key
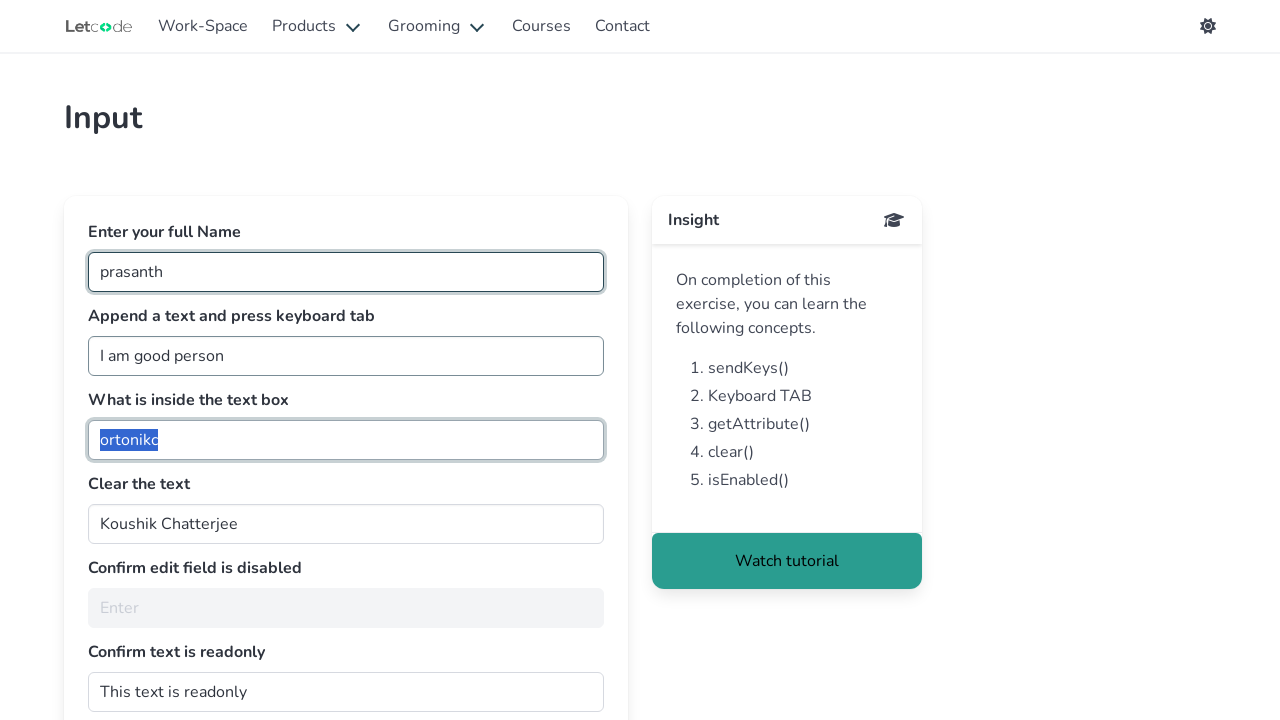

Retrieved value from getMe field: ortonikc
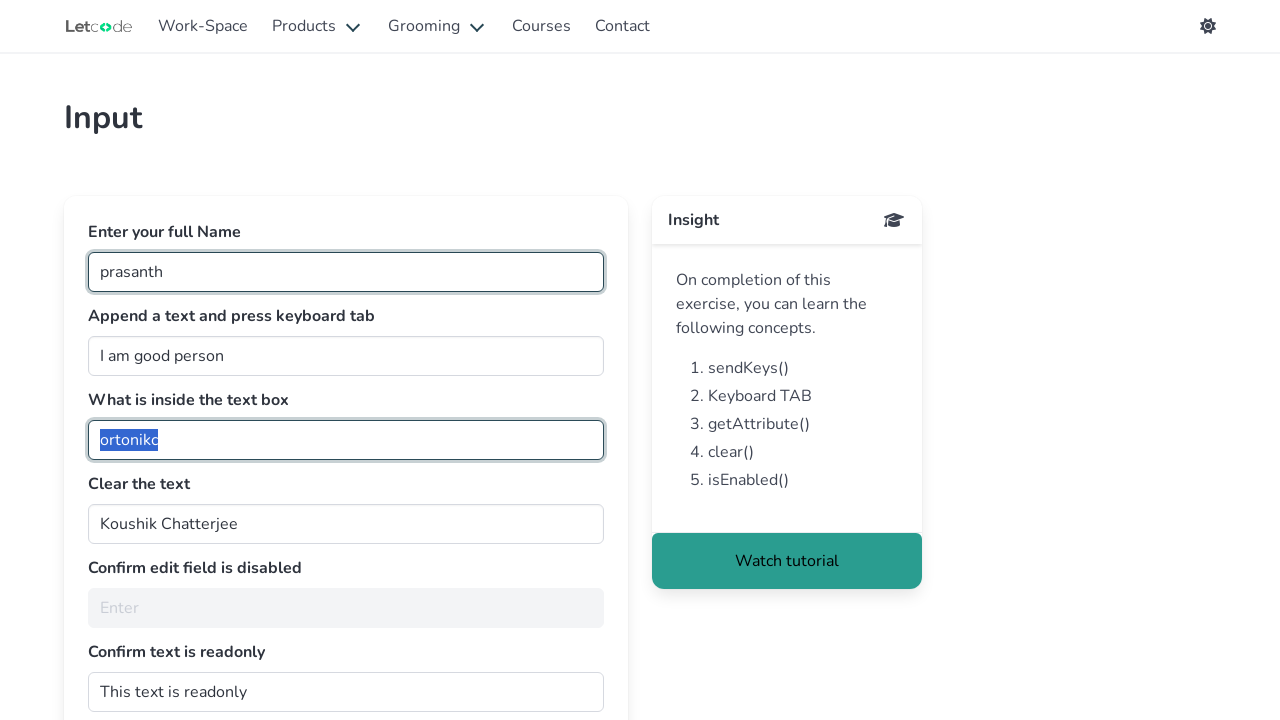

Cleared the clearMe field on #clearMe
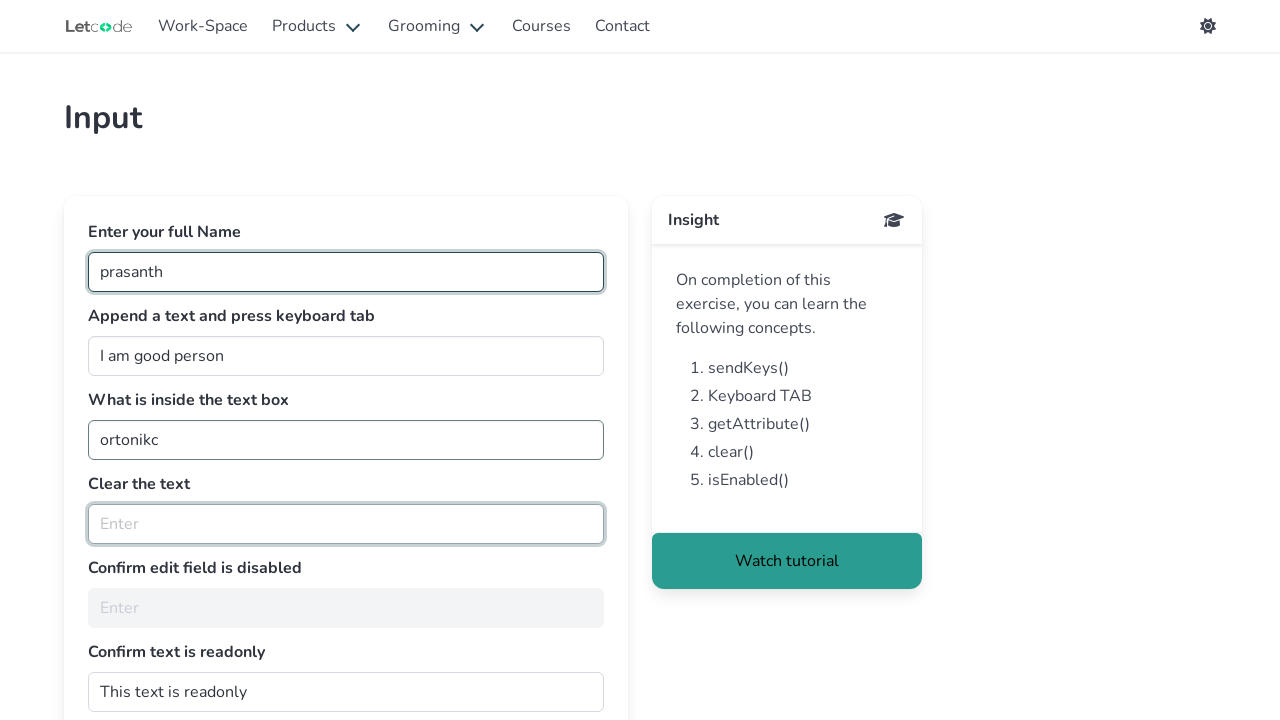

Checked if noEdit field is enabled: False
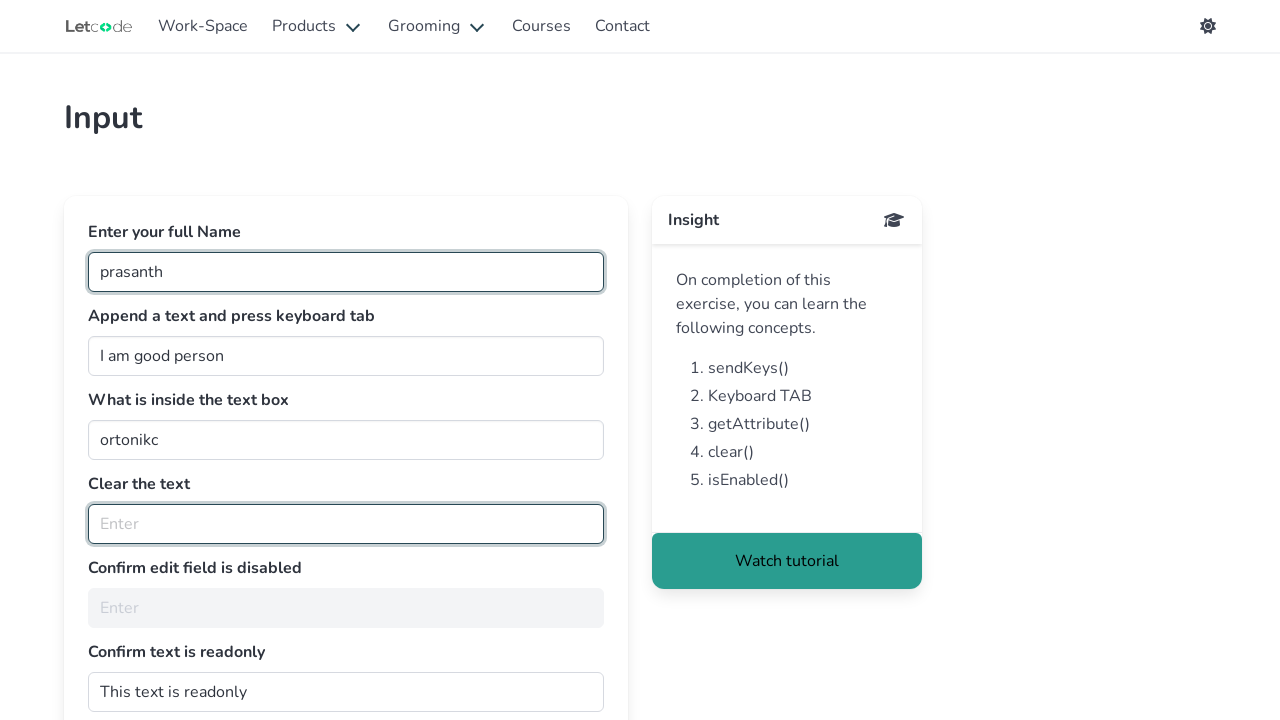

Checked if dontwrite field is readonly: 
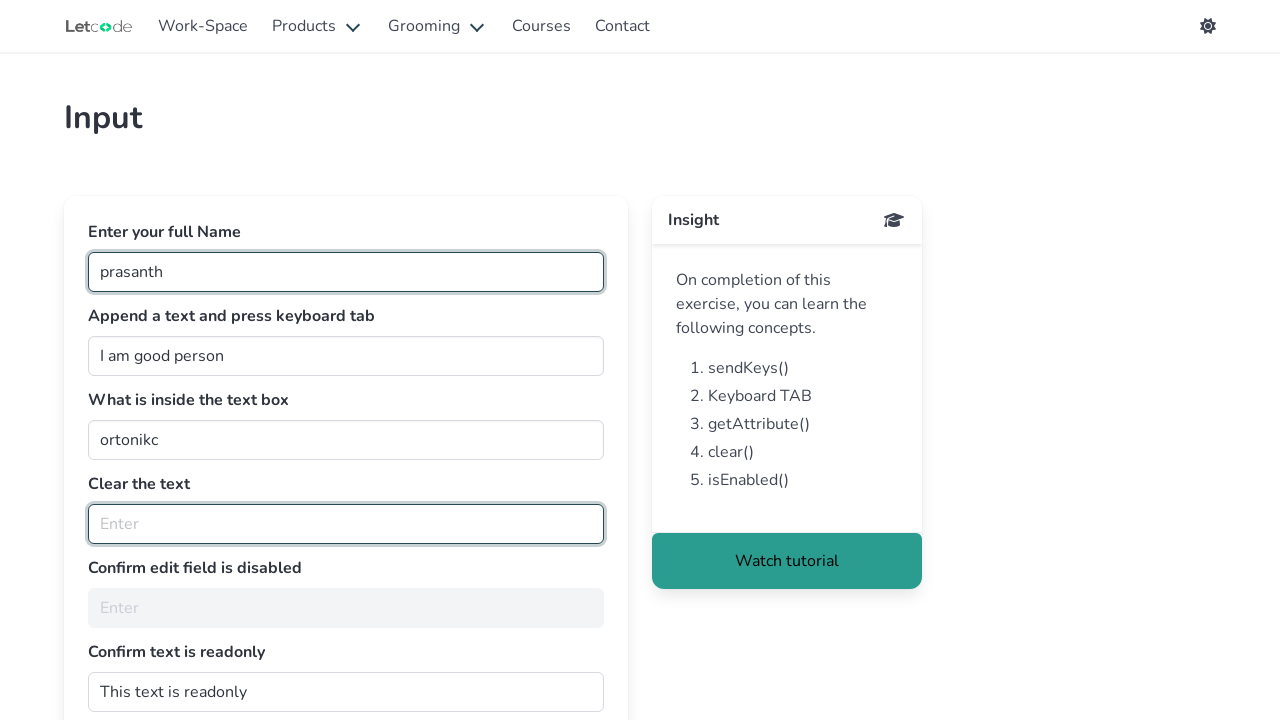

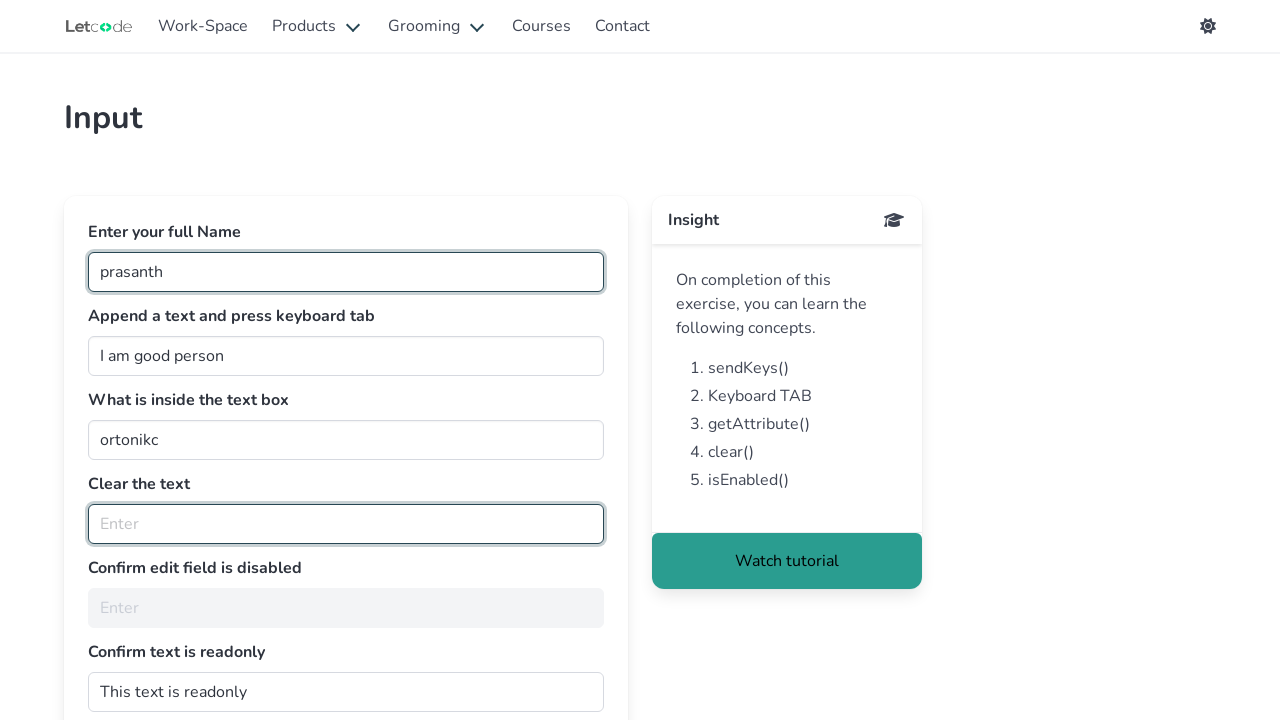